Tests GitHub's advanced search form by filling in search criteria (search term, repository owner, date filter, and programming language) and submitting the form to search for repositories.

Starting URL: https://github.com/search/advanced

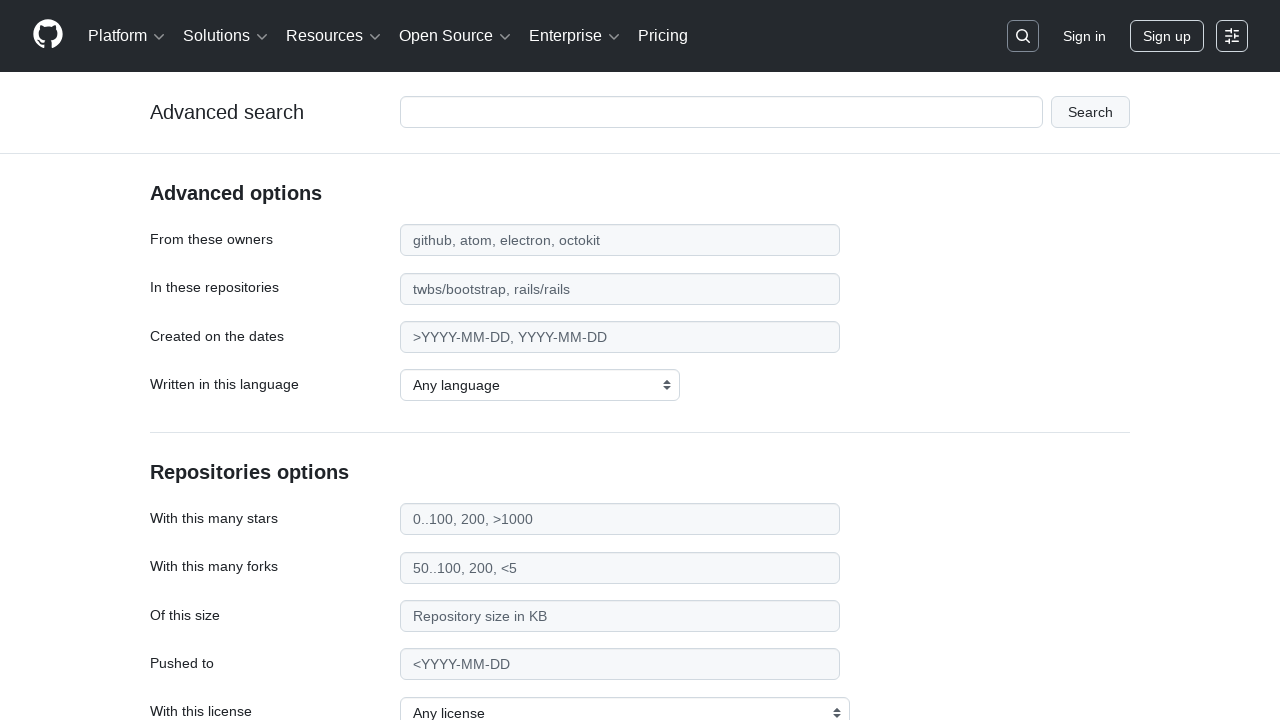

Filled search term field with 'playwright-testing' on #adv_code_search input.js-advanced-search-input
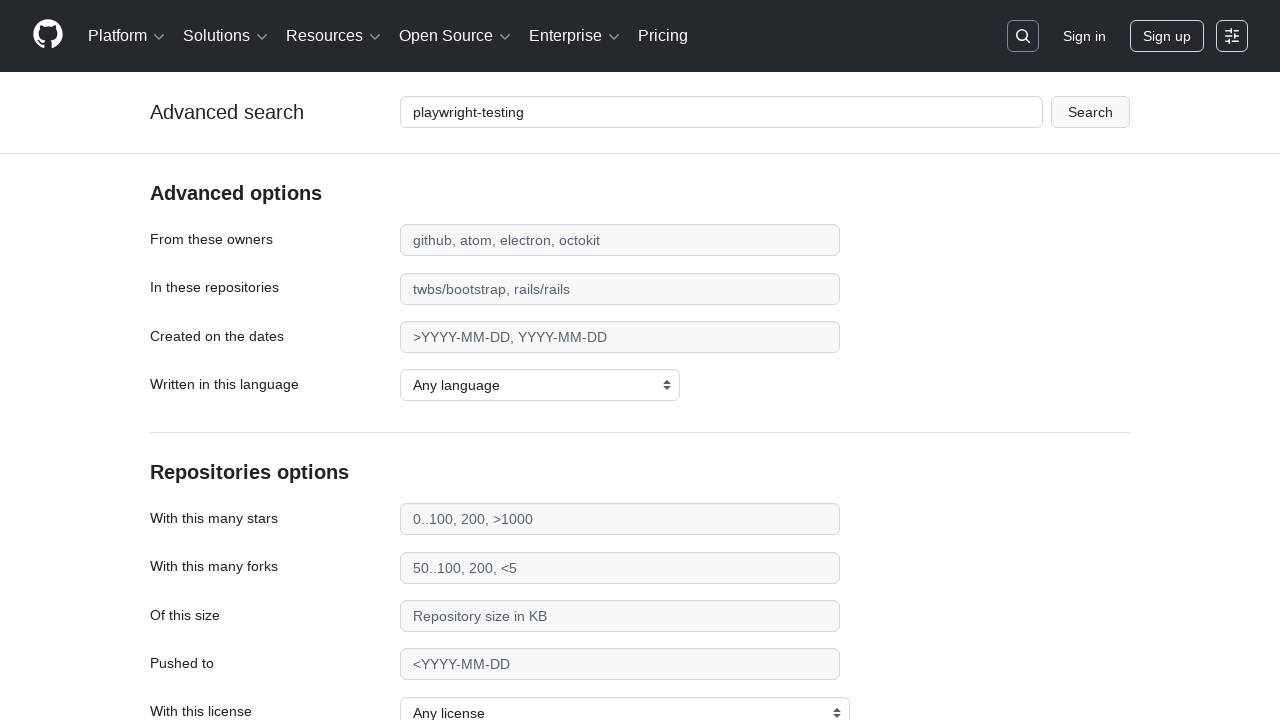

Filled repository owner field with 'microsoft' on #search_from
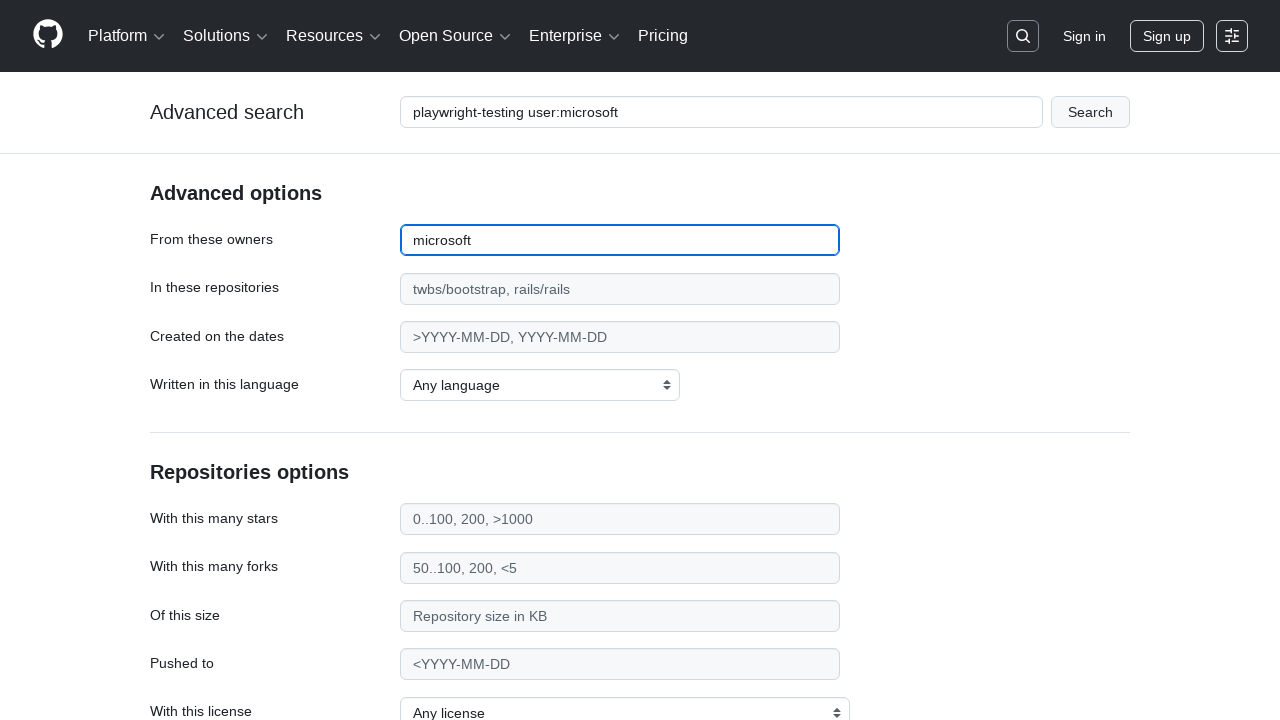

Filled date filter field with '>2020' on #search_date
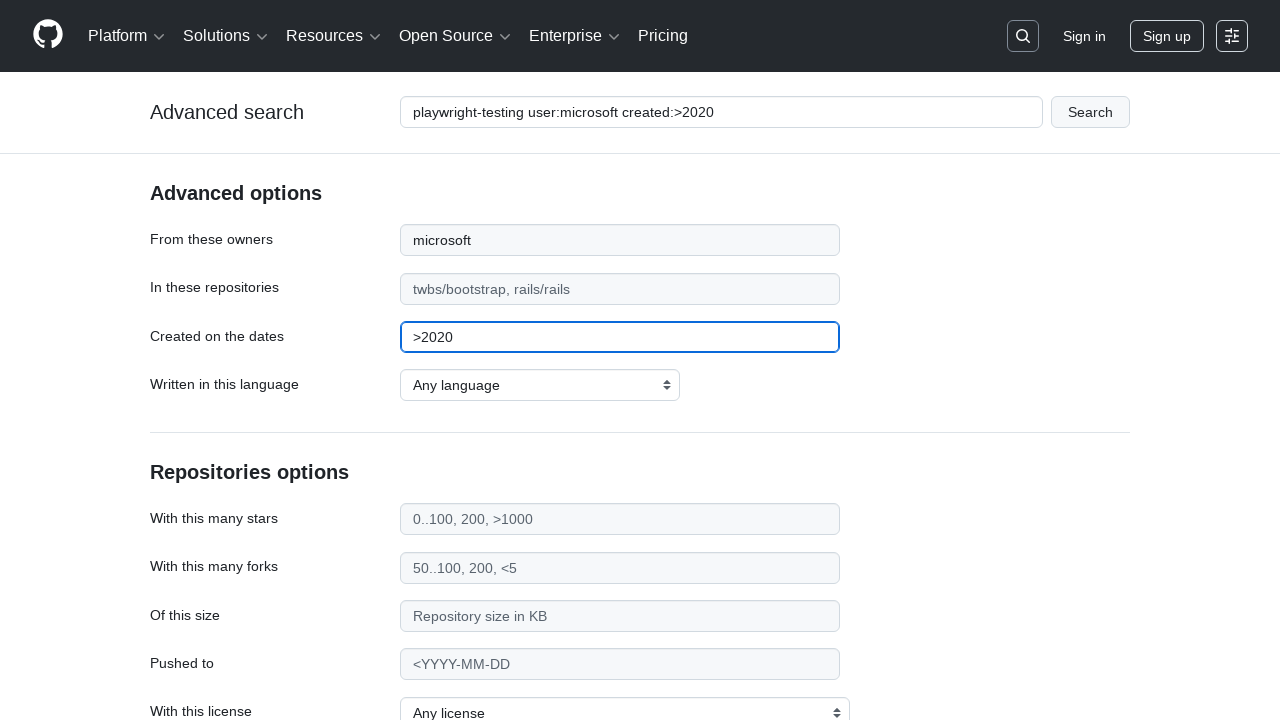

Selected 'TypeScript' from programming language dropdown on select#search_language
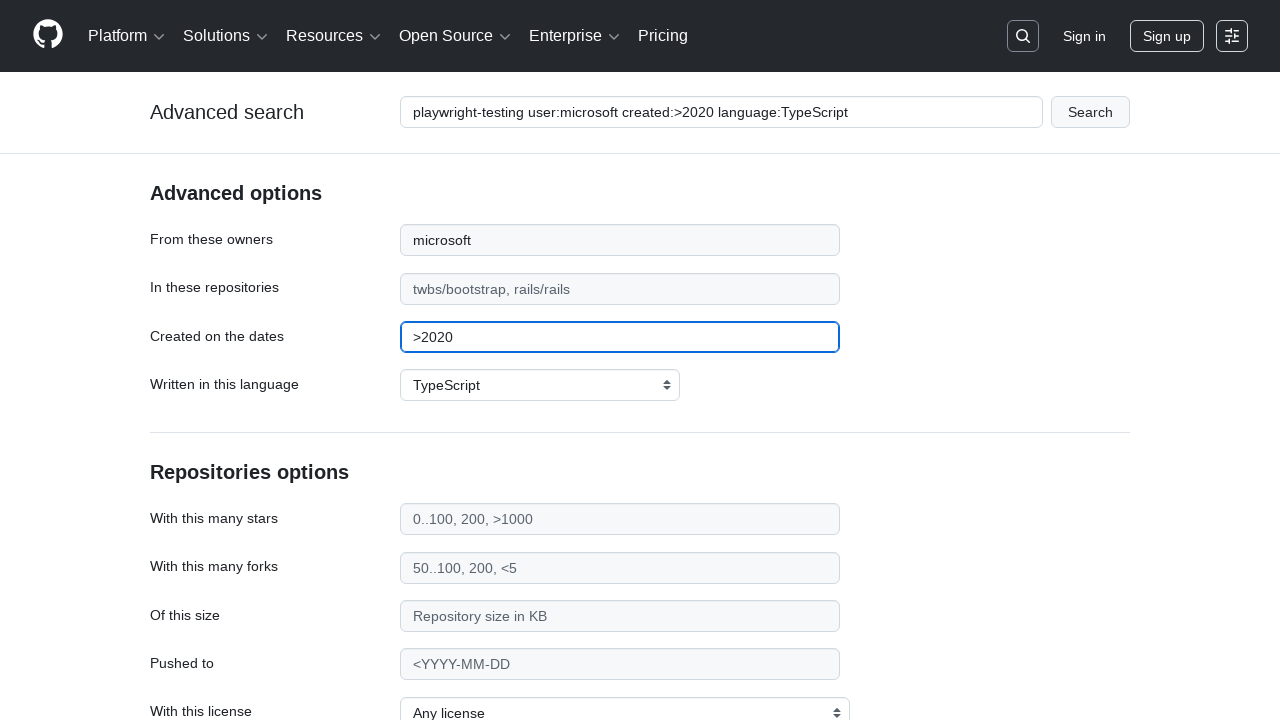

Clicked submit button to search for repositories at (1090, 112) on #adv_code_search button[type="submit"]
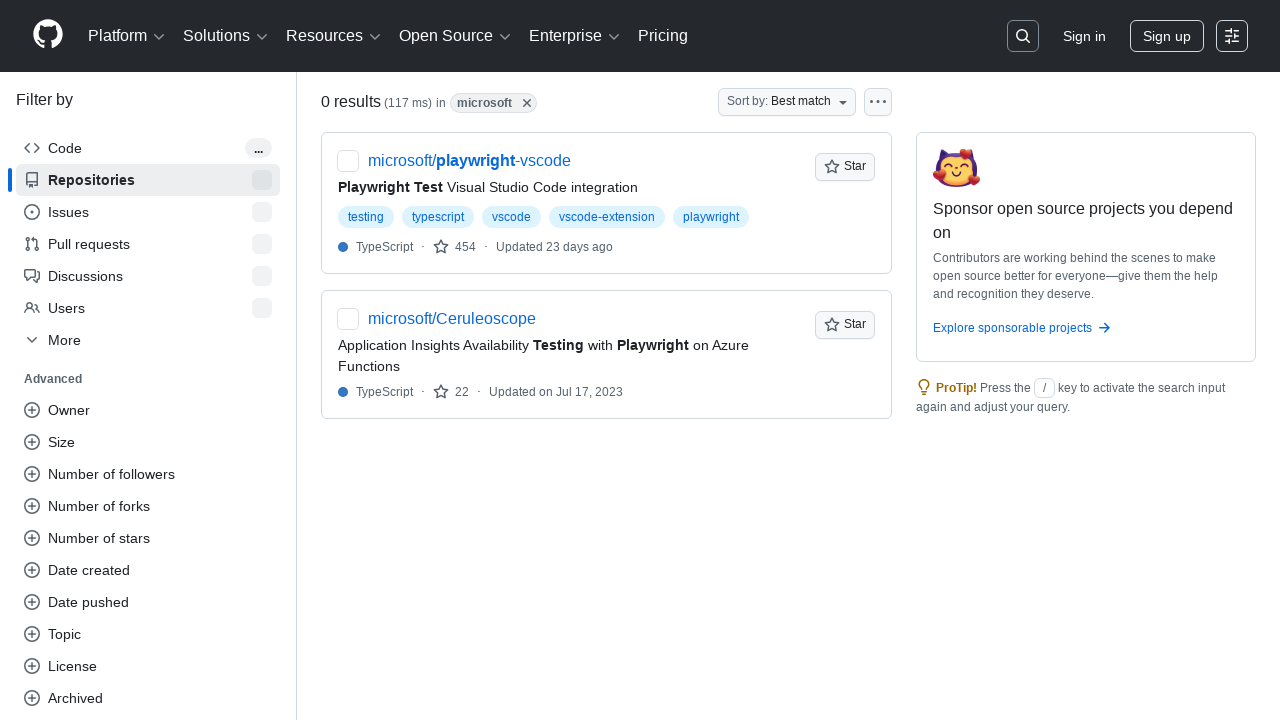

Search results page loaded successfully
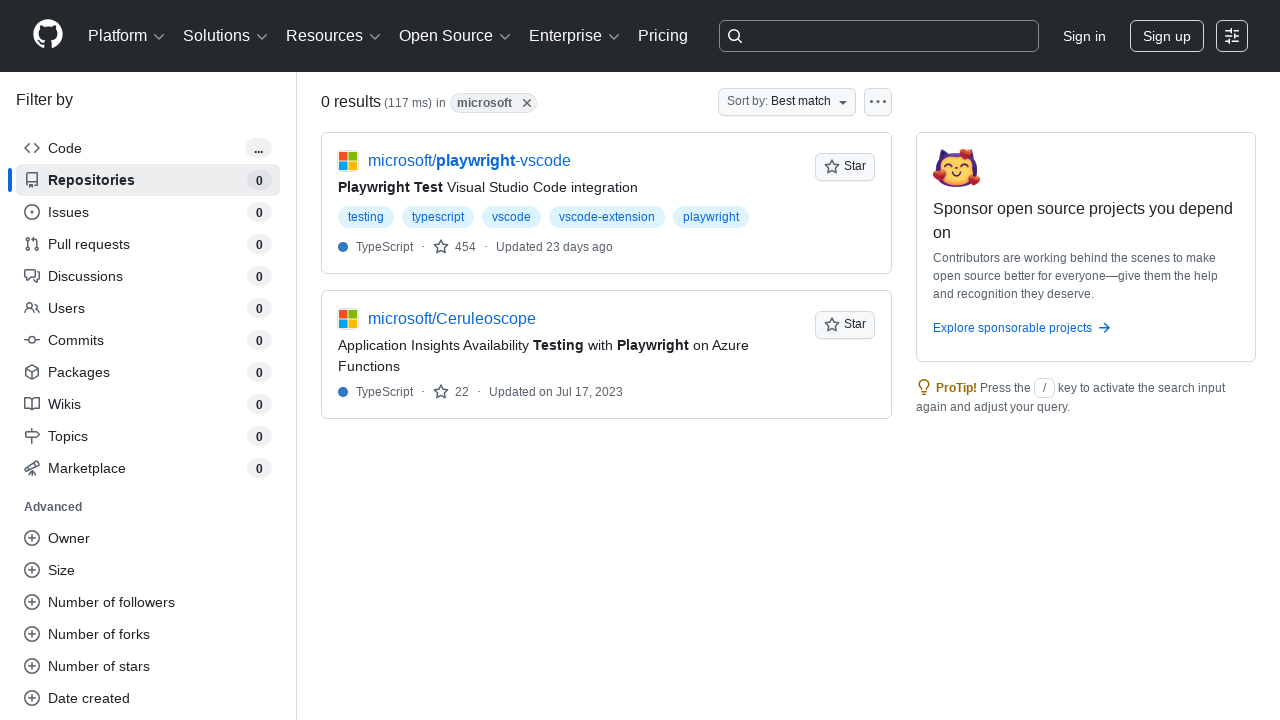

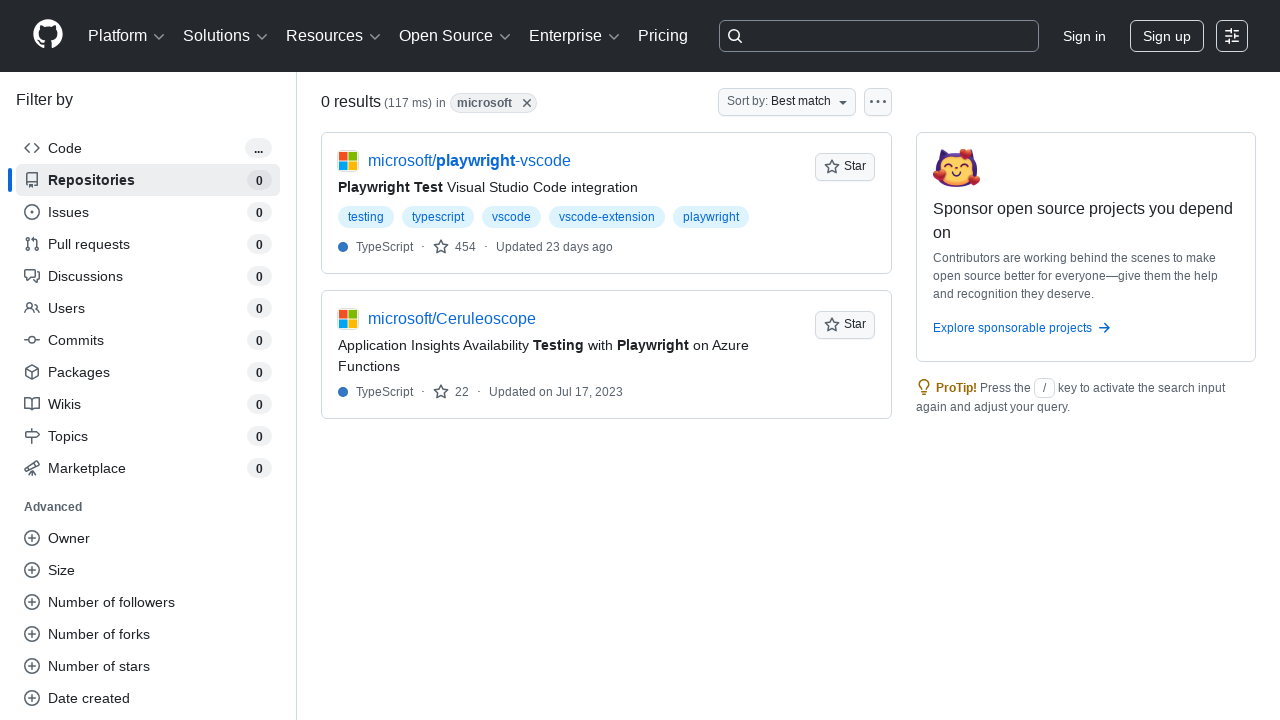